Tests form submission with current address field filled and verifies the submission modal

Starting URL: https://demoqa.com/automation-practice-form

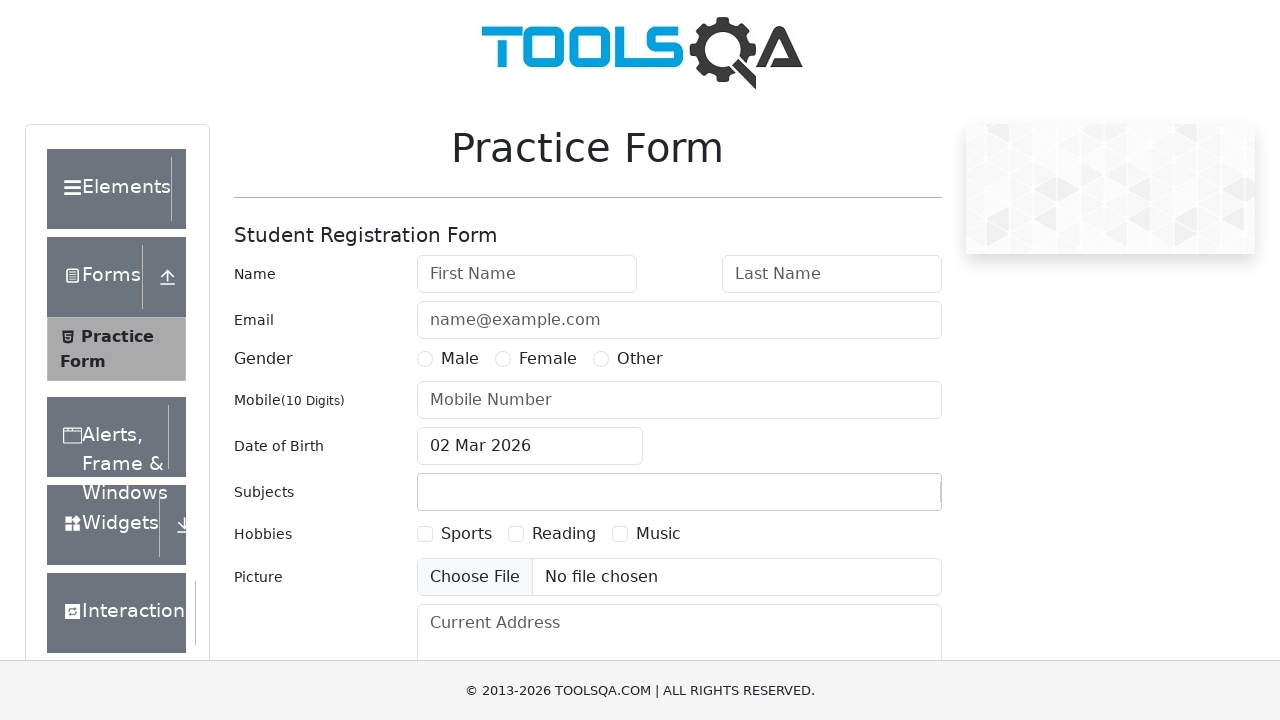

Filled first name field with 'Alice' on #firstName
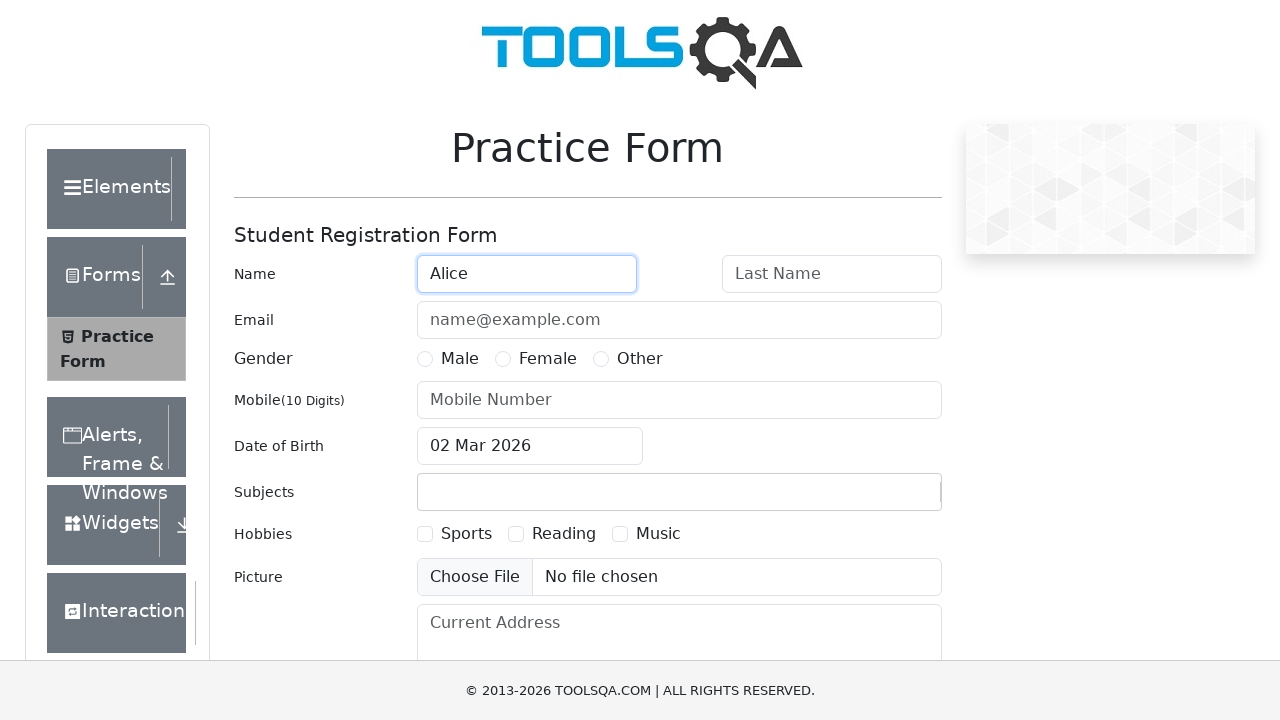

Filled last name field with 'Johnson' on #lastName
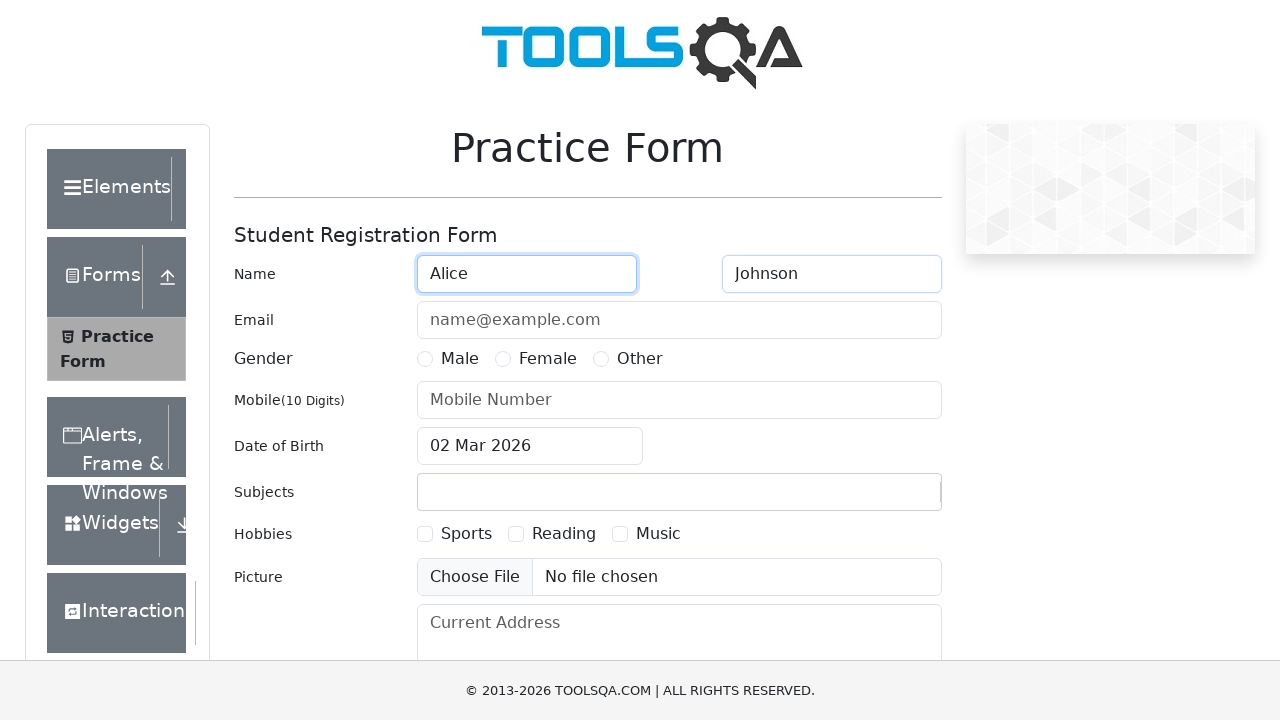

Filled email field with 'alice@example.com' on #userEmail
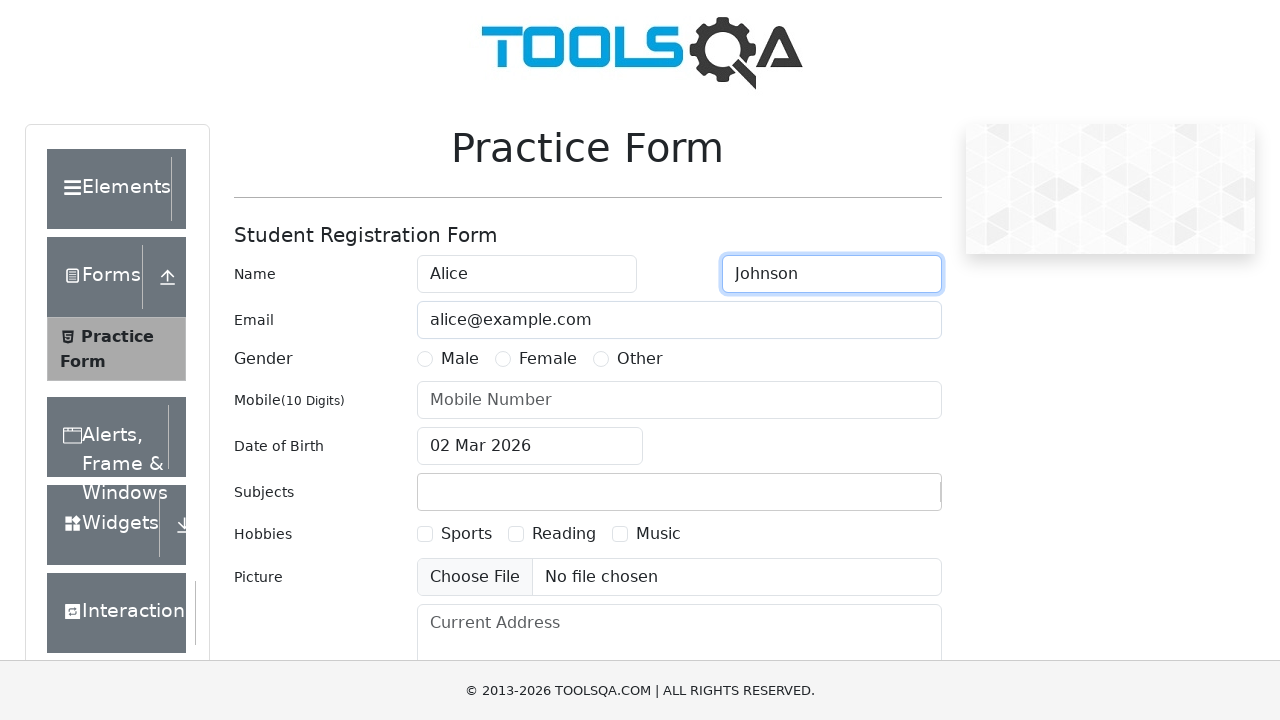

Selected Female gender option at (548, 359) on label[for='gender-radio-2']
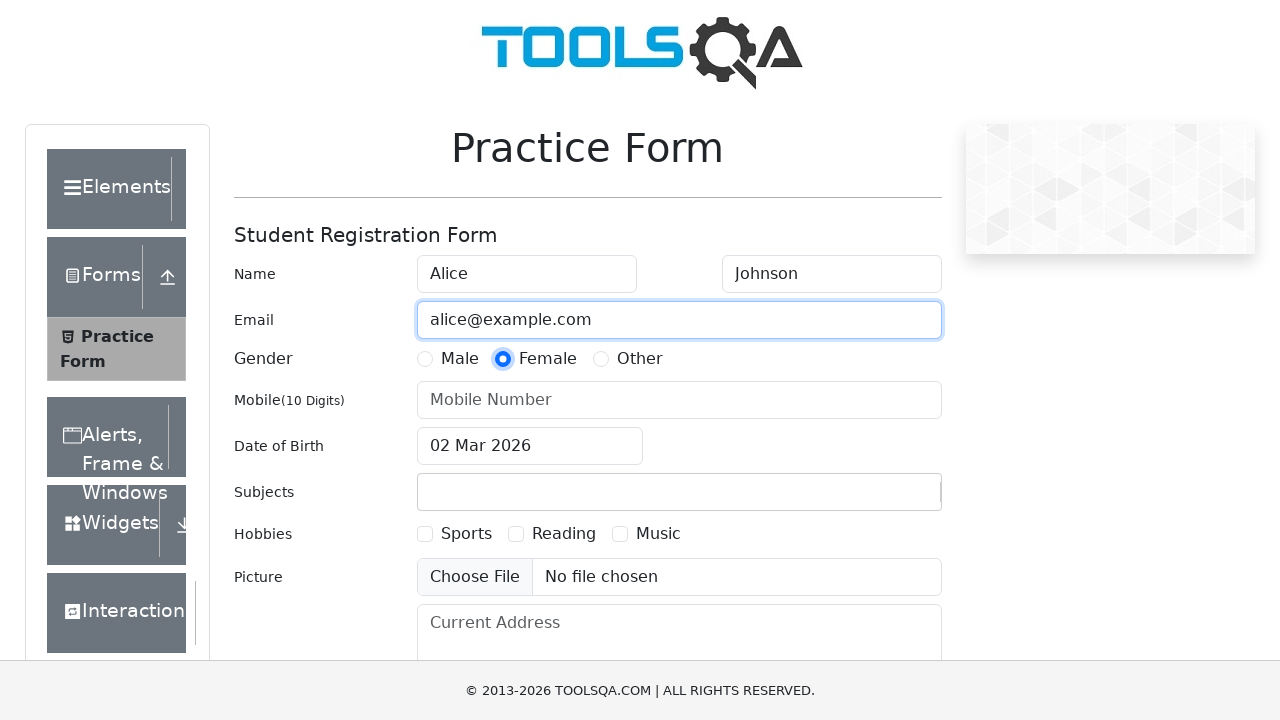

Filled mobile number field with '5551234567' on #userNumber
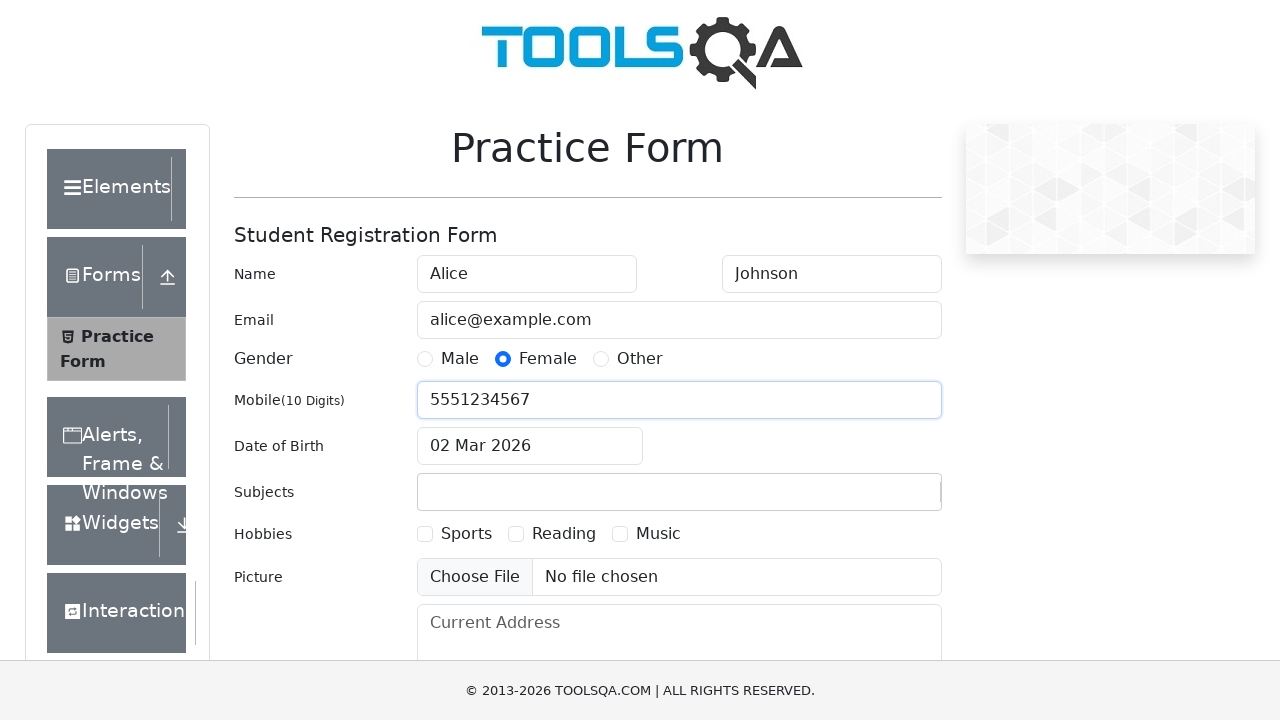

Filled current address field with '123 Main Street, New York, NY' on #currentAddress
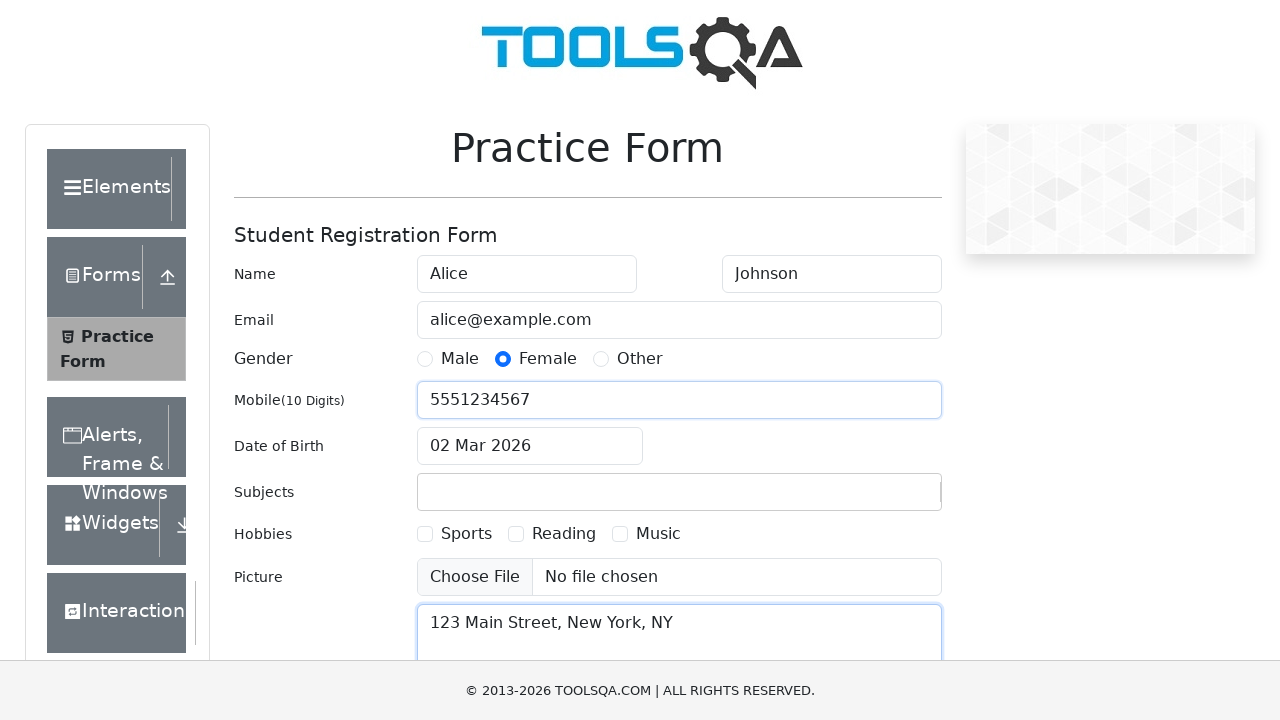

Clicked submit button to submit the form at (885, 499) on #submit
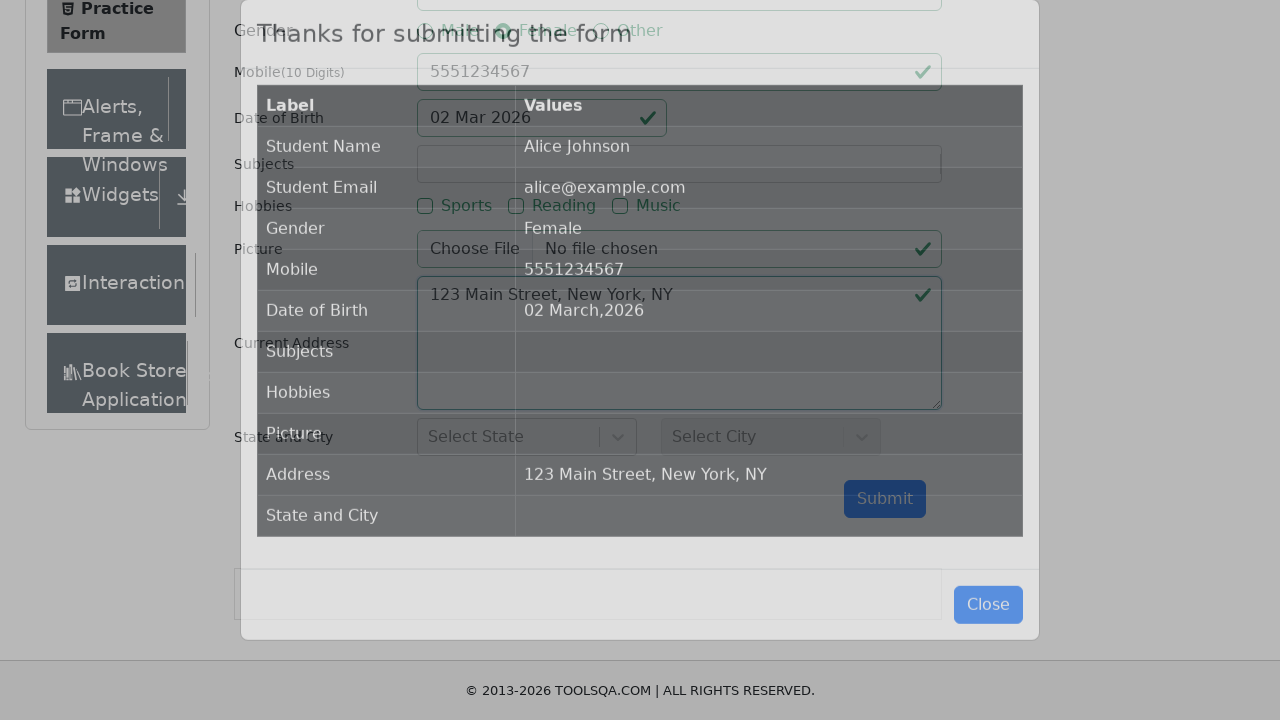

Submission modal appeared and loaded
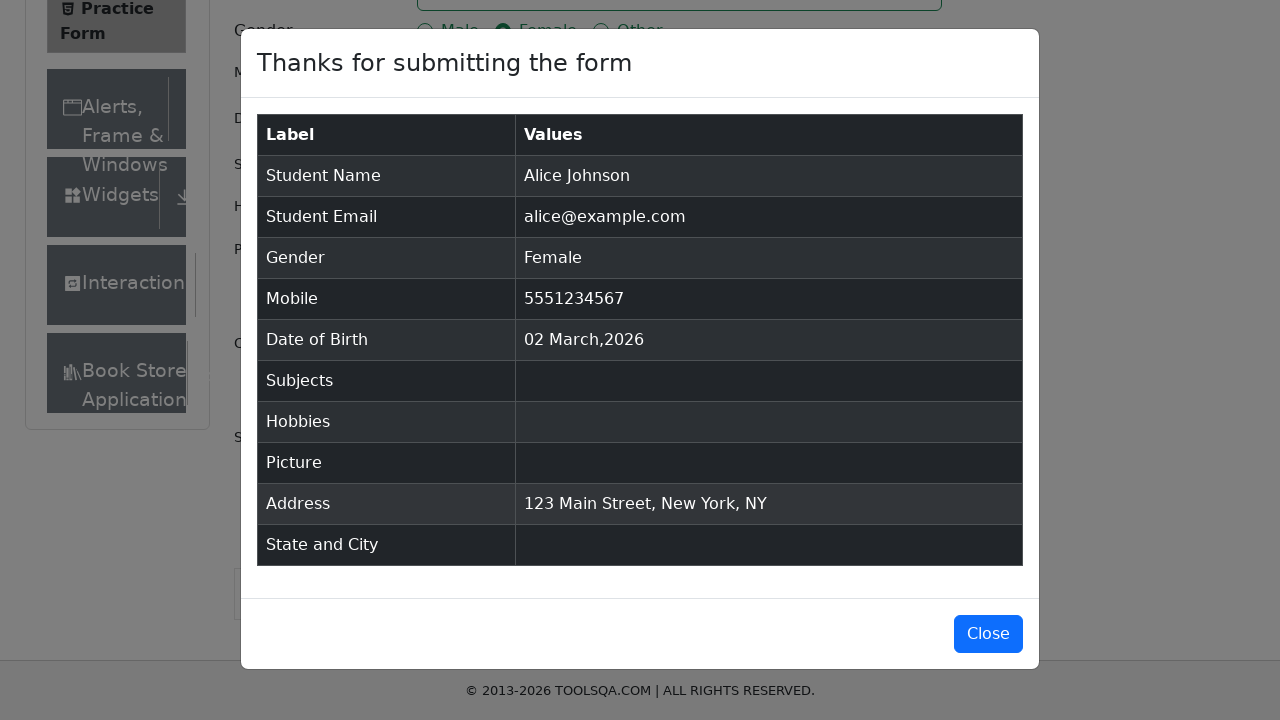

Clicked close button on submission modal at (988, 634) on #closeLargeModal
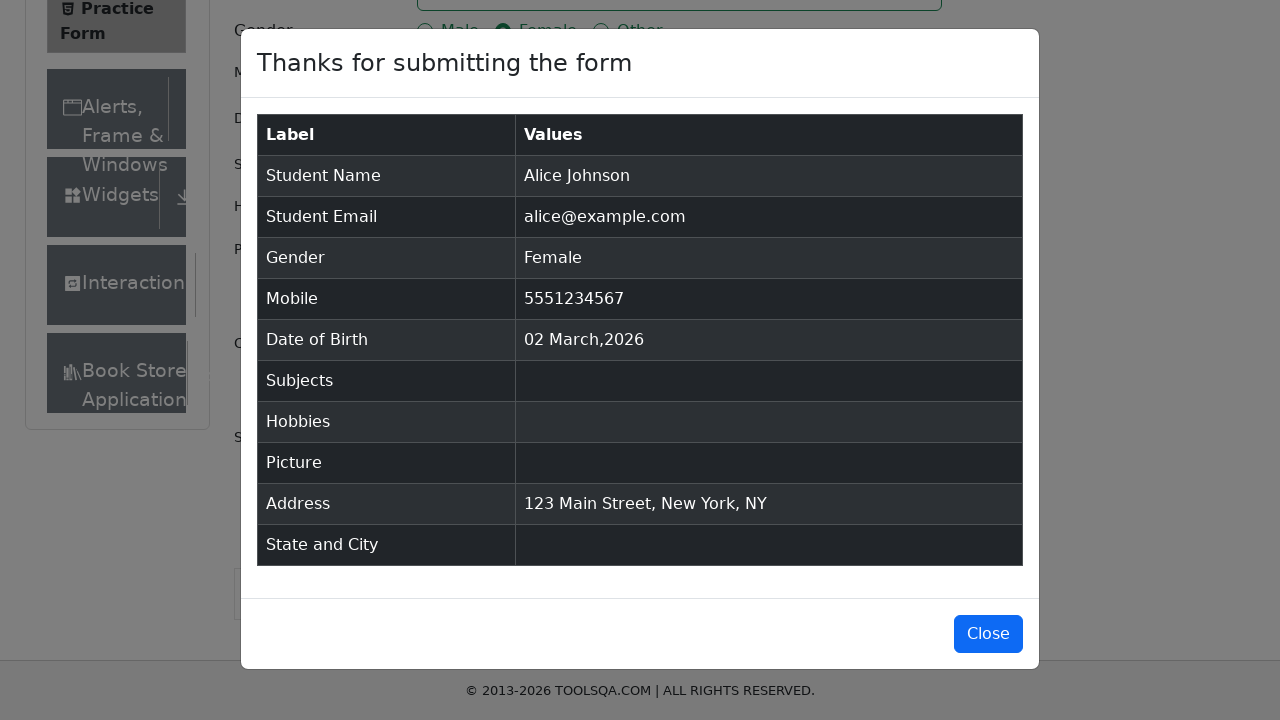

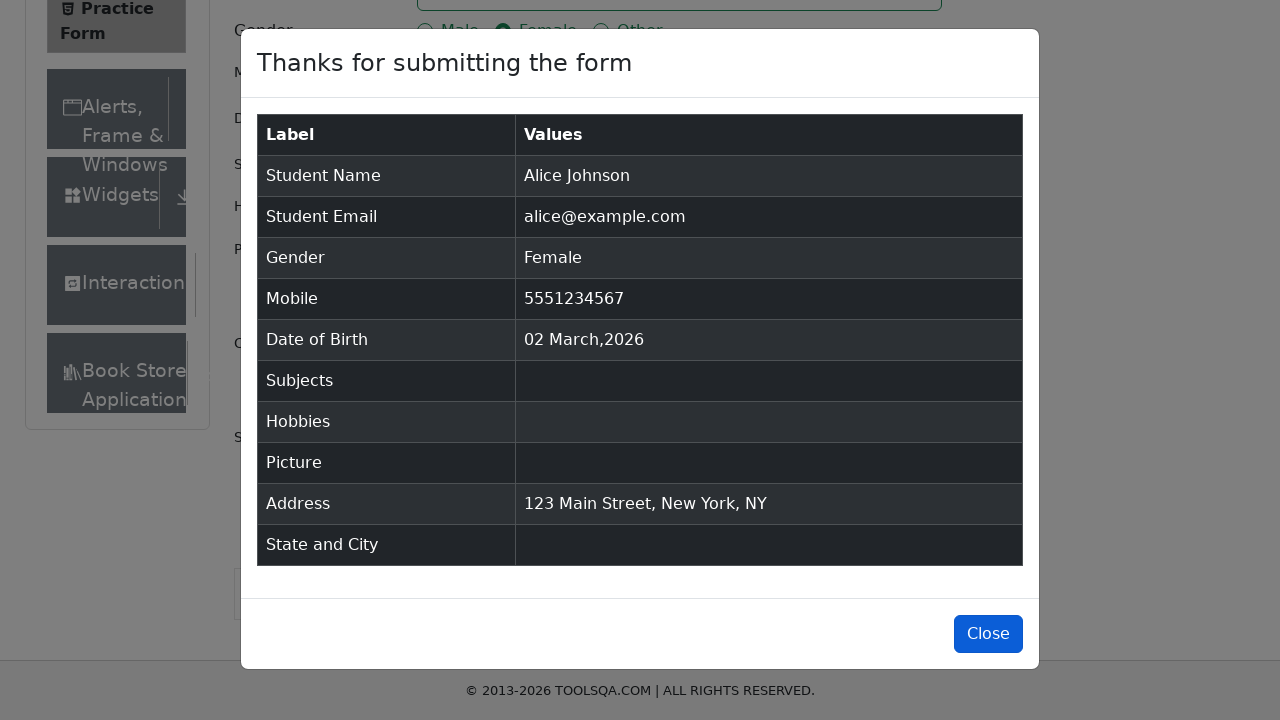